Tests various XPath selector patterns by clicking a button, finding elements with different XPath expressions (by ID, text content, index, and last() function), then navigates to a second page to test descendant selectors.

Starting URL: https://teserat.github.io/welcome/

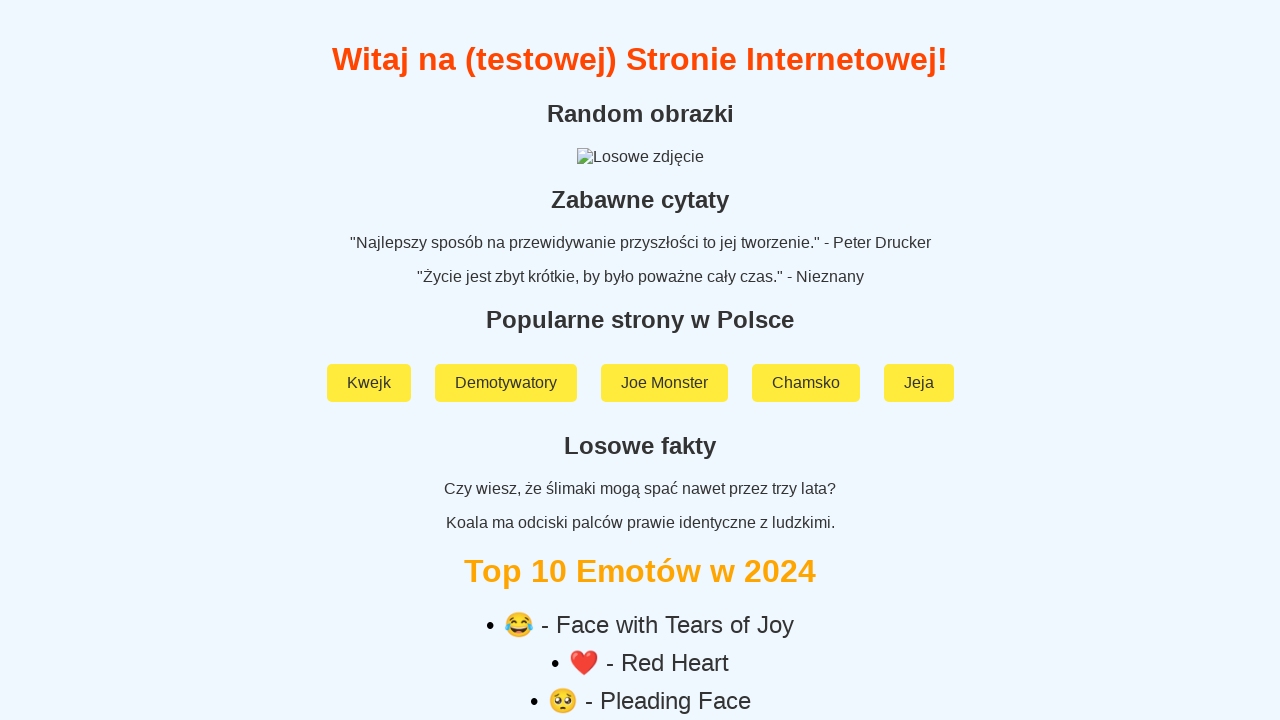

Clicked button with id 'testID1' at (640, 423) on xpath=//label[@id='testID1']
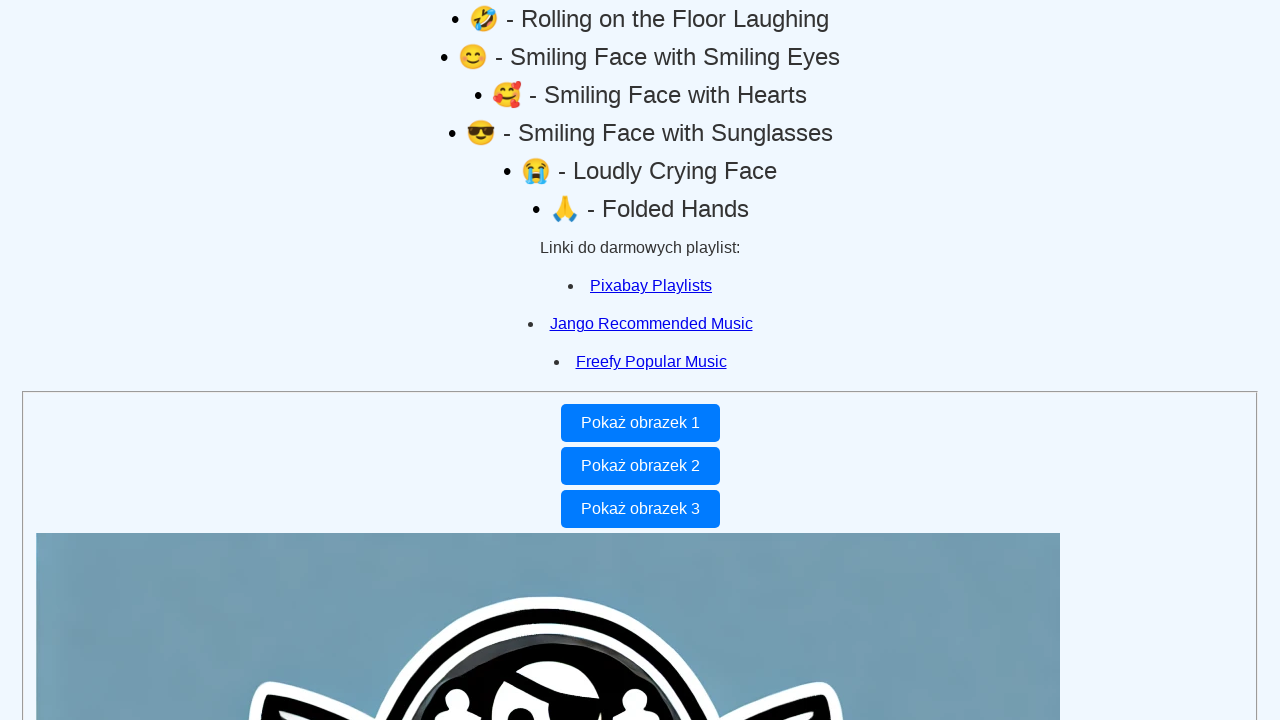

Verified link with exact text 'Pixabay Playlists' is present
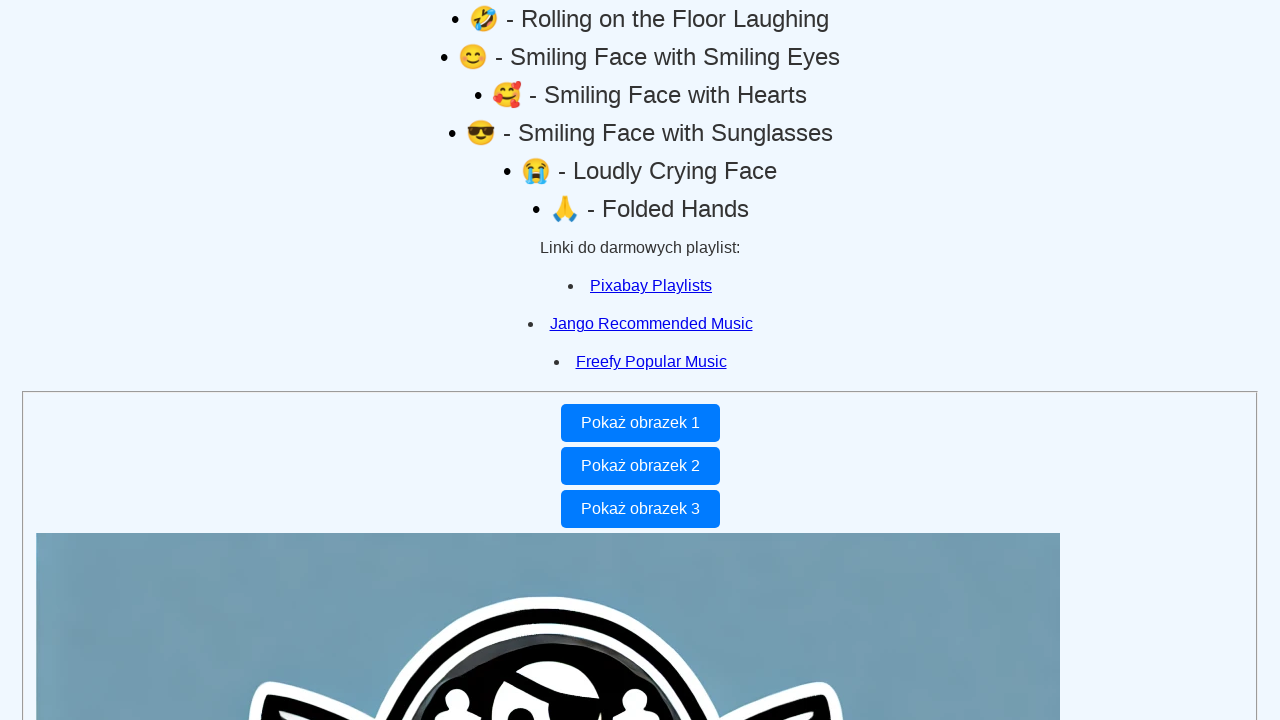

Verified link with partial text 'abay Pl' is present
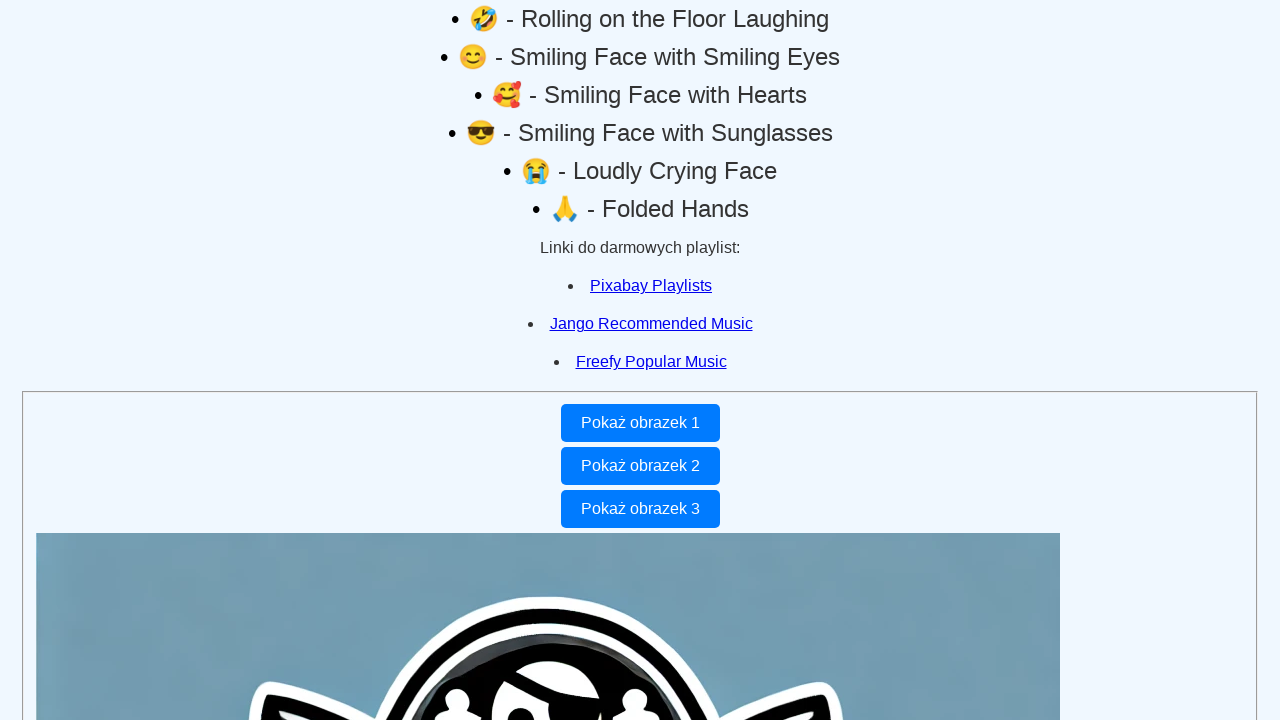

Verified absolute path selector //html/body/div[5]/ul is present
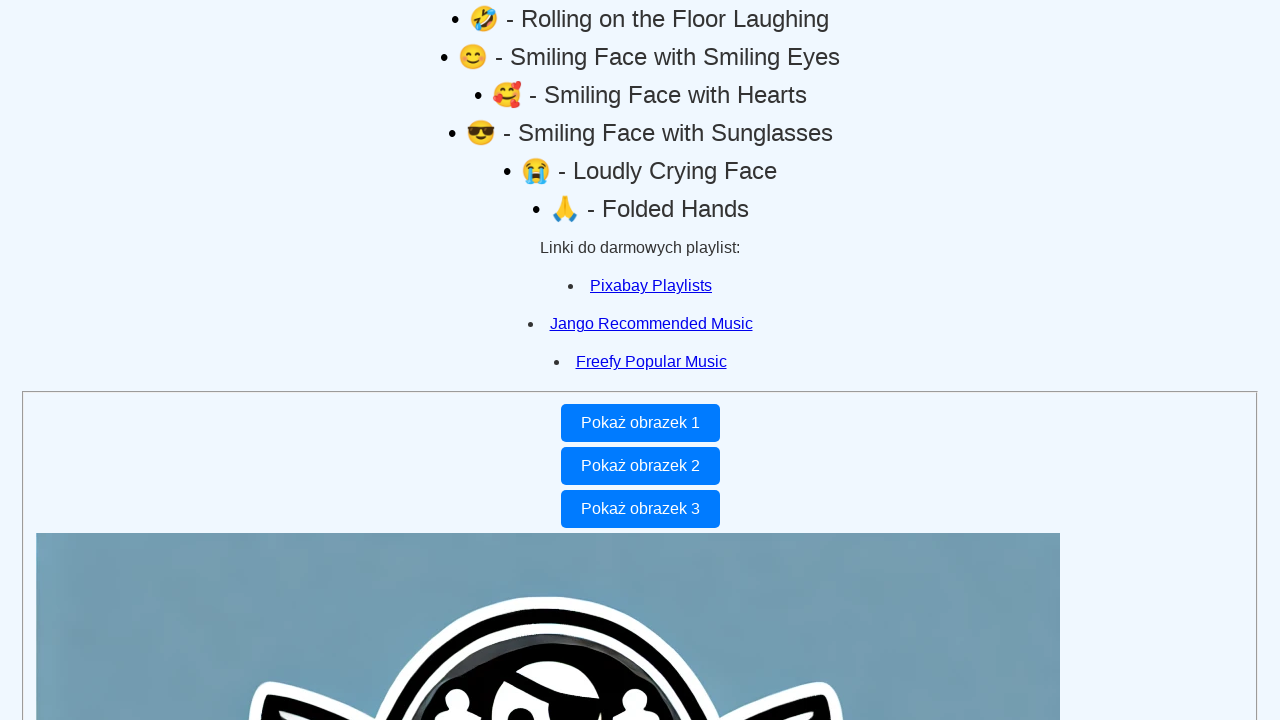

Verified absolute path selector //html/body/div[5]/ul/li[2] is present
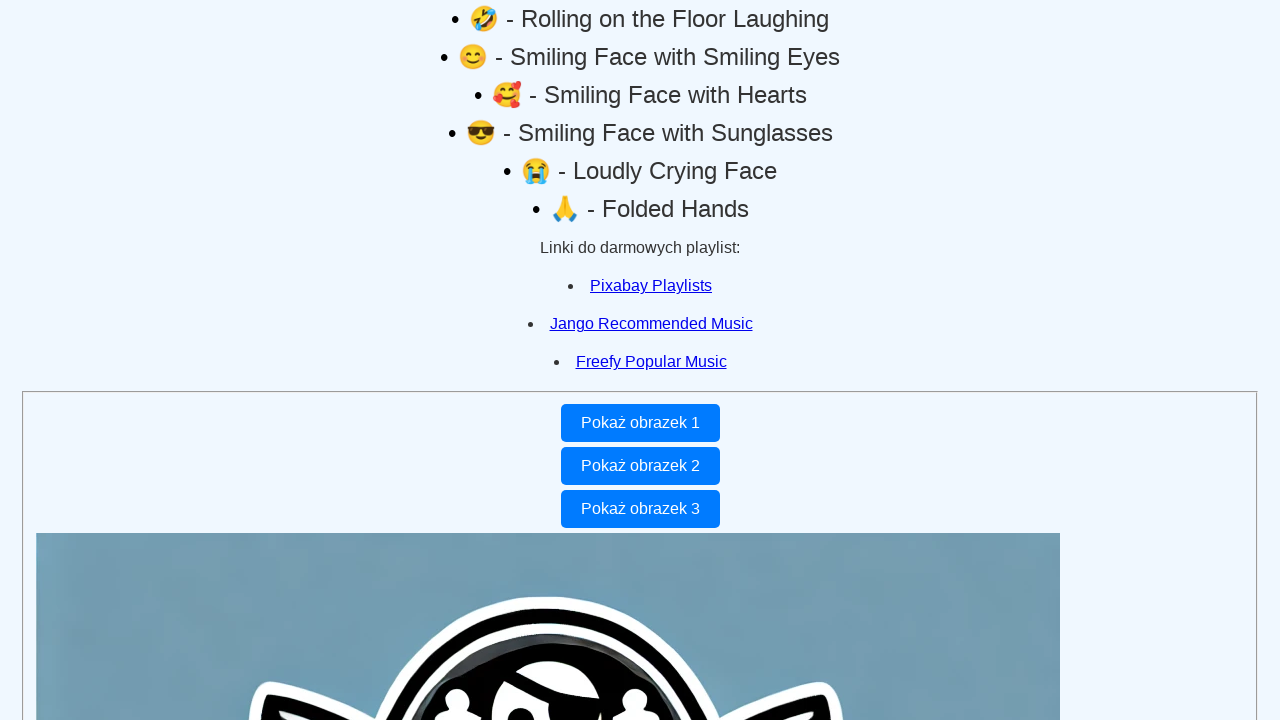

Verified grouped XPath selector (//html/body/div[5]/ul/li)[2] is present
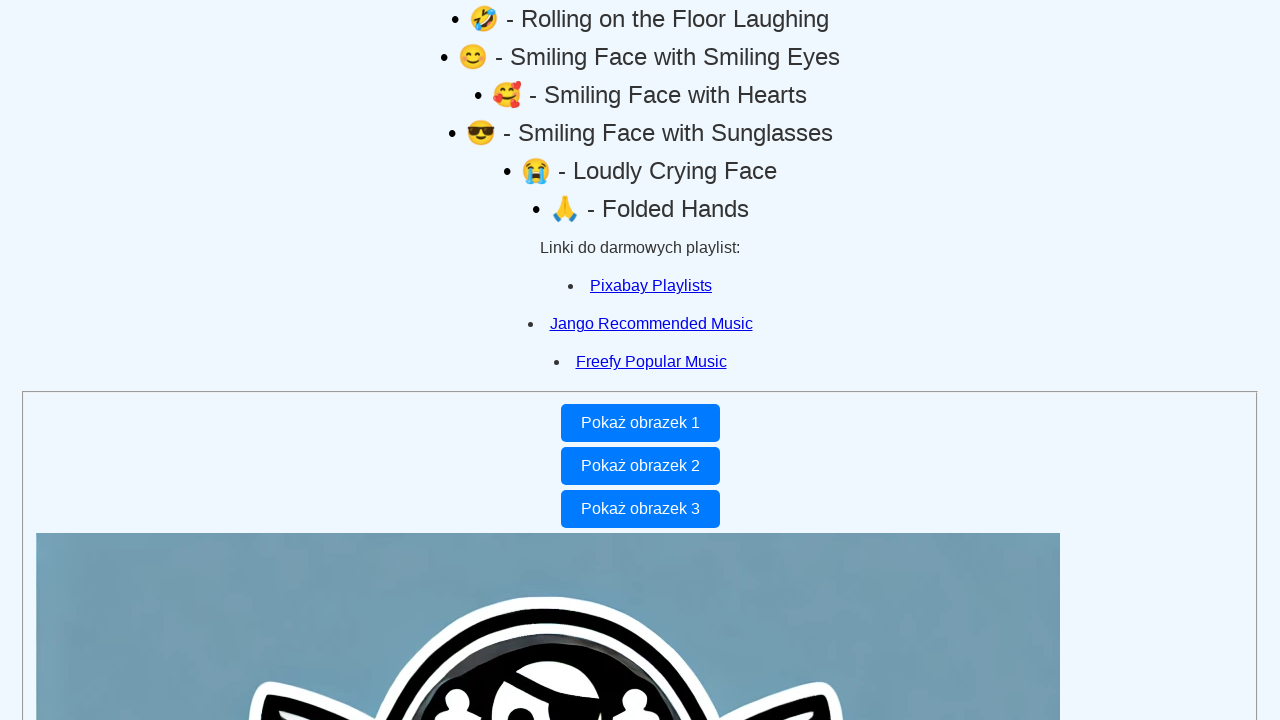

Verified grouped XPath selector with last() function is present
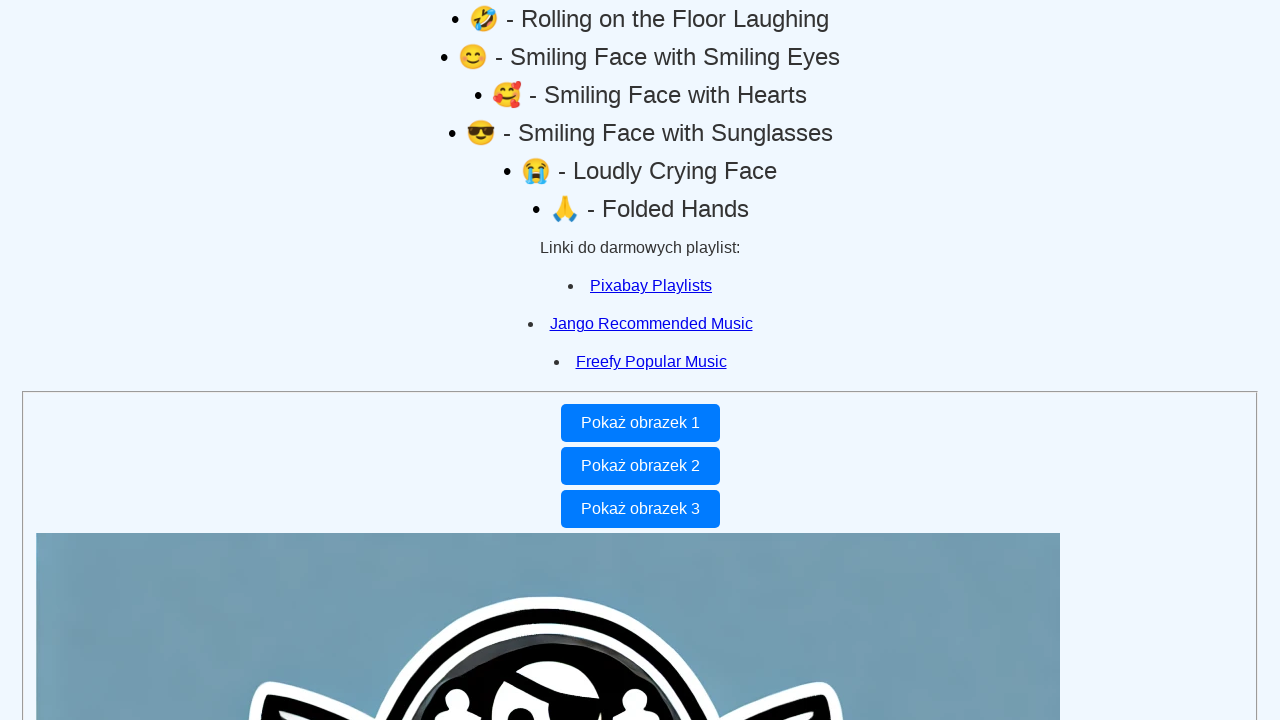

Verified absolute path XPath selector with last() function is present
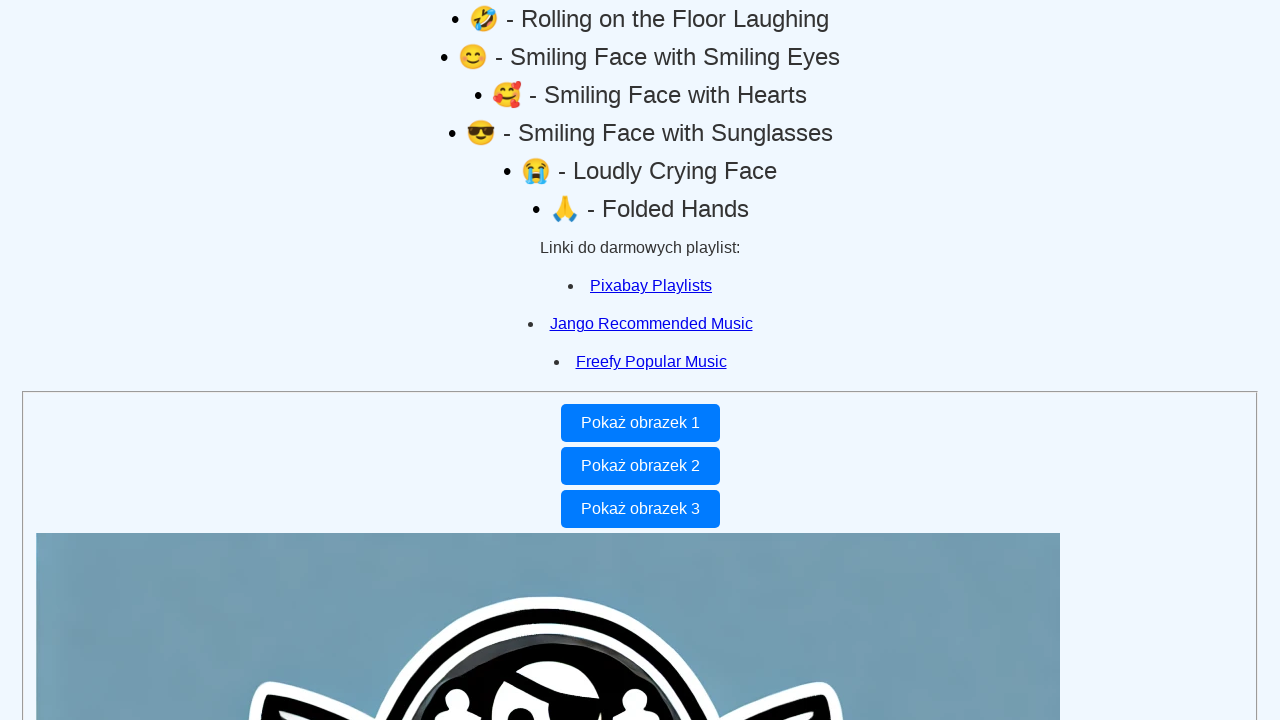

Navigated to second test page testWeb1.html
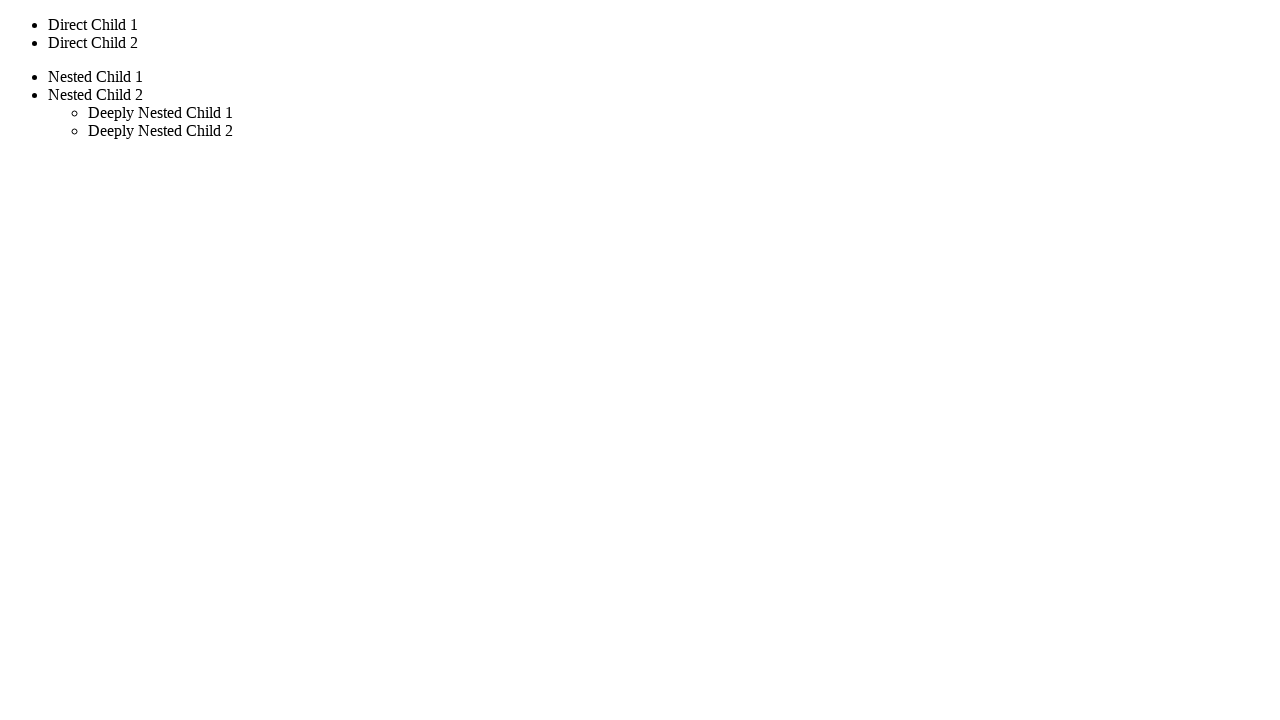

Verified absolute path selector /html/body/div is present
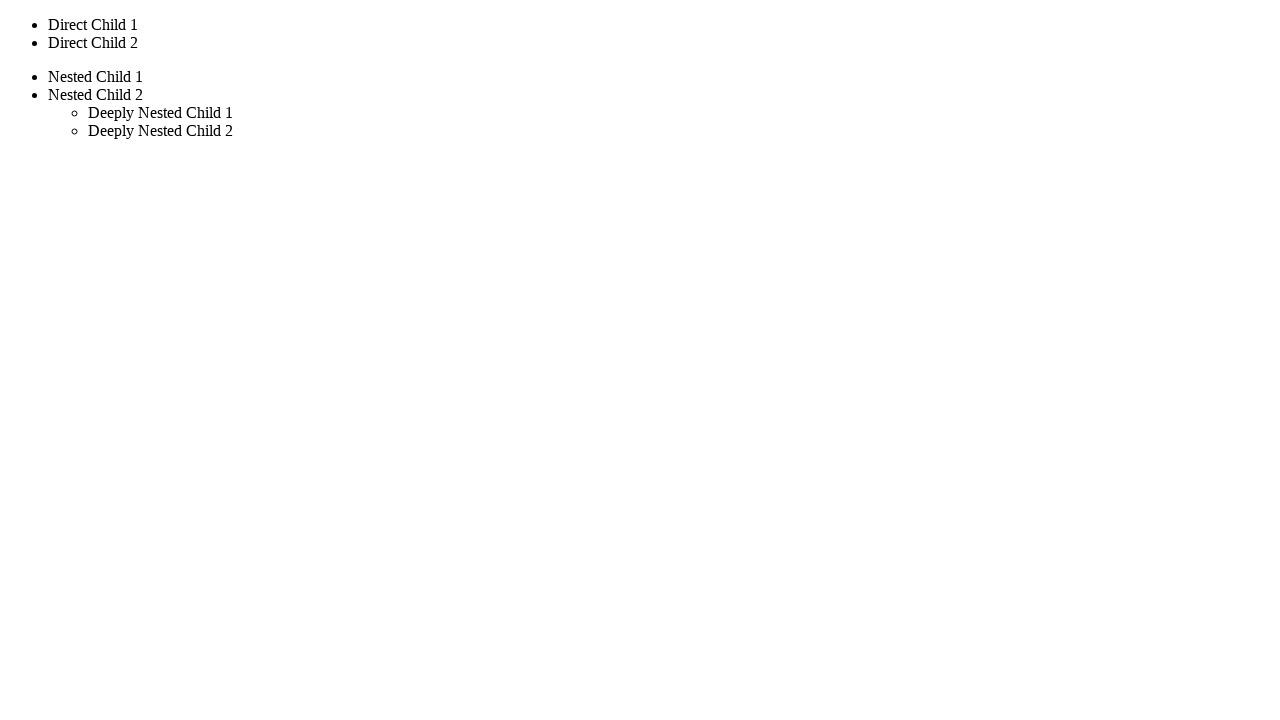

Verified descendant selector /html/body//div is present
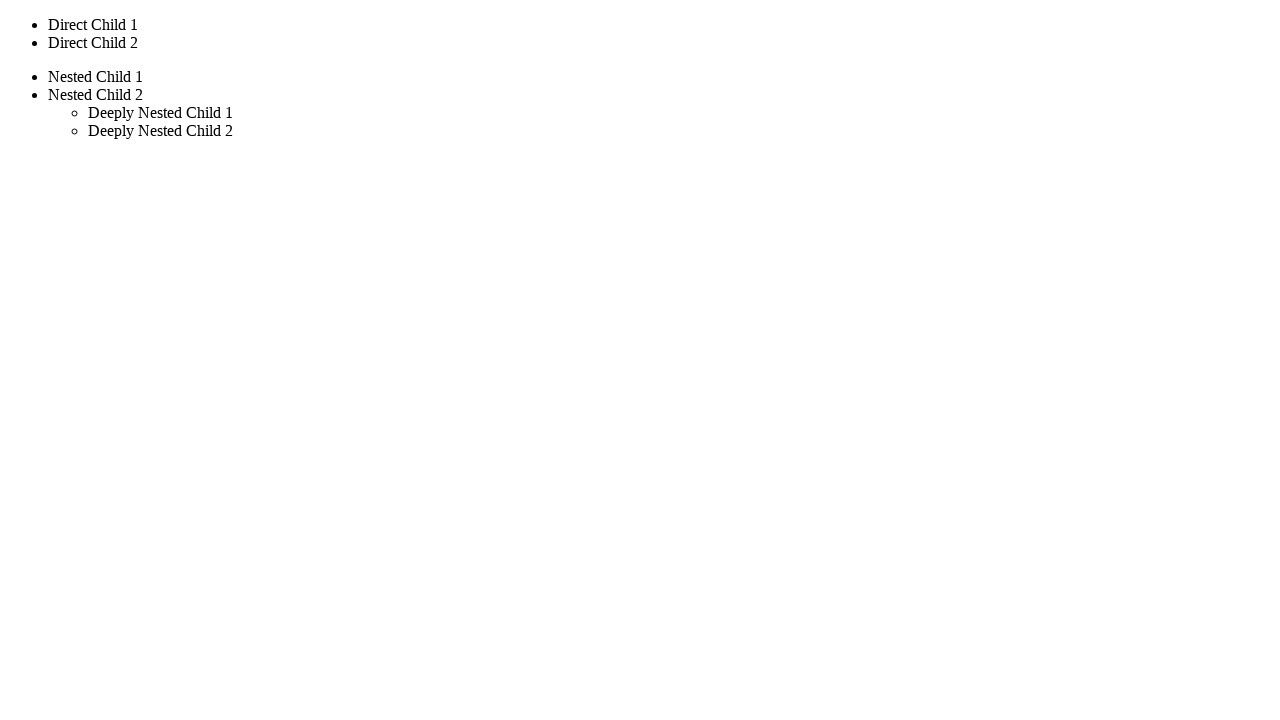

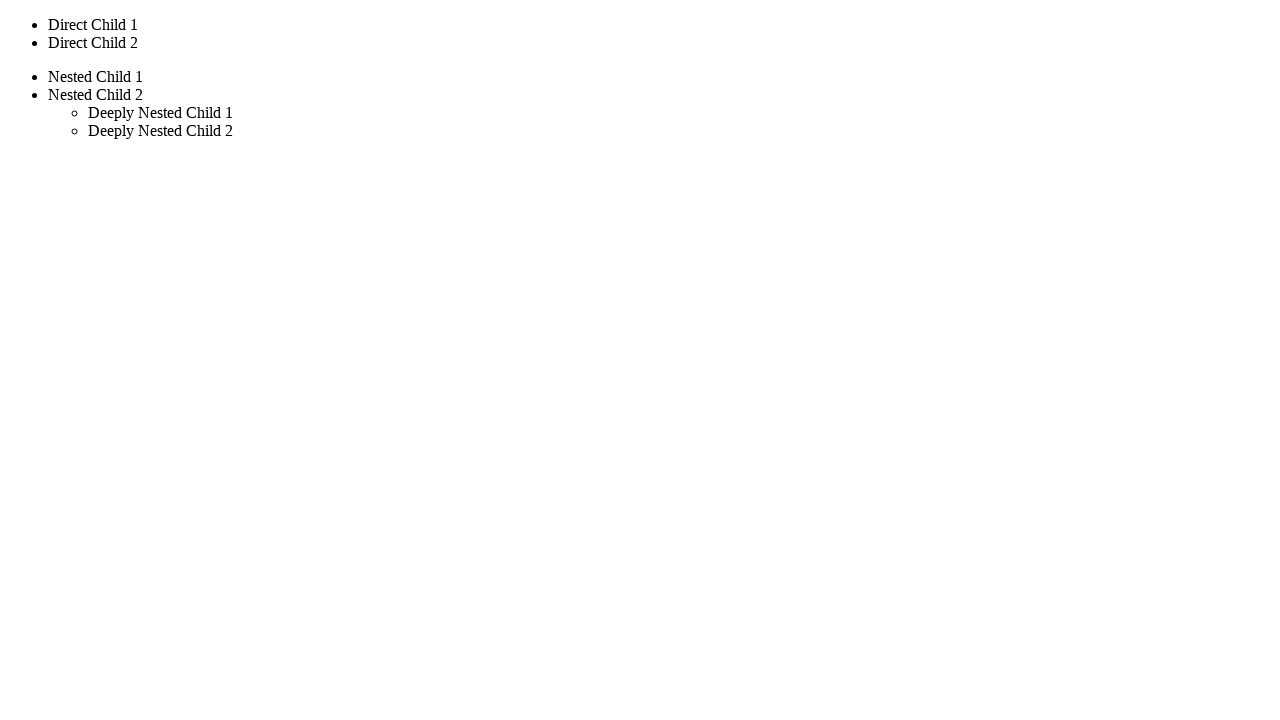